Tests right-click context menu functionality by performing a context click on an element, selecting a menu option, and handling the resulting alert dialog

Starting URL: http://swisnl.github.io/jQuery-contextMenu/demo.html

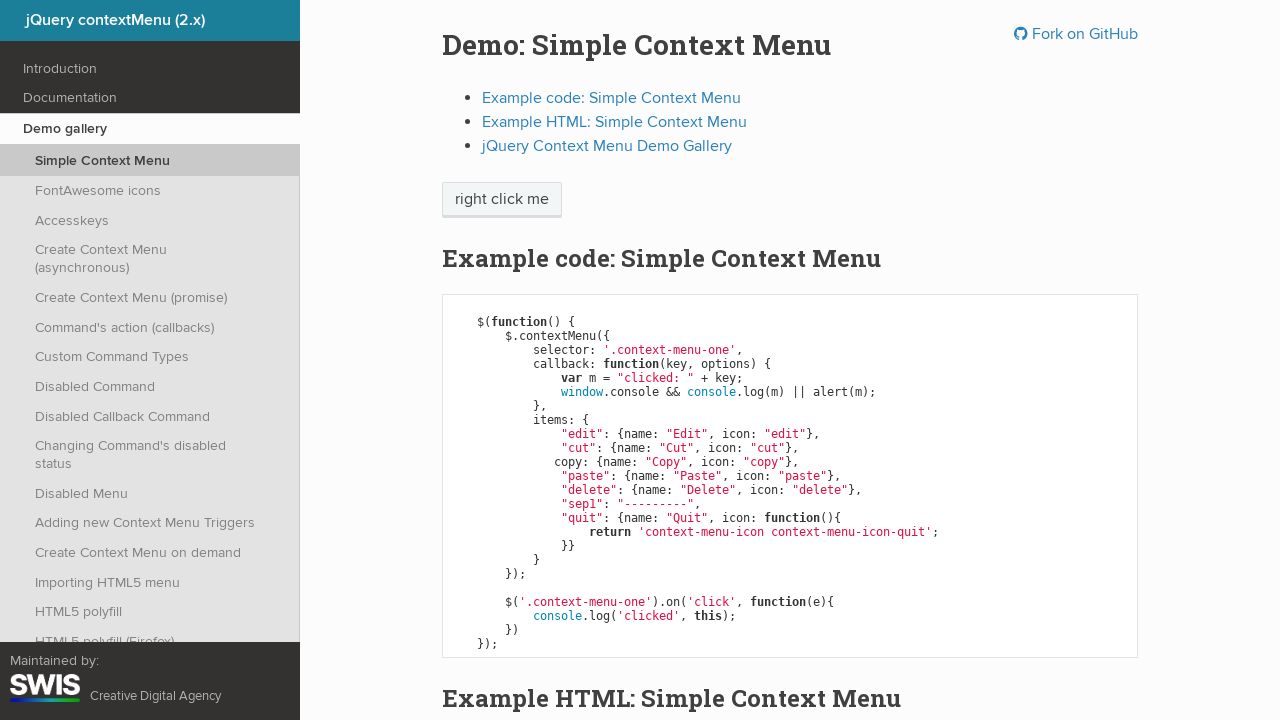

Located target element for right-click
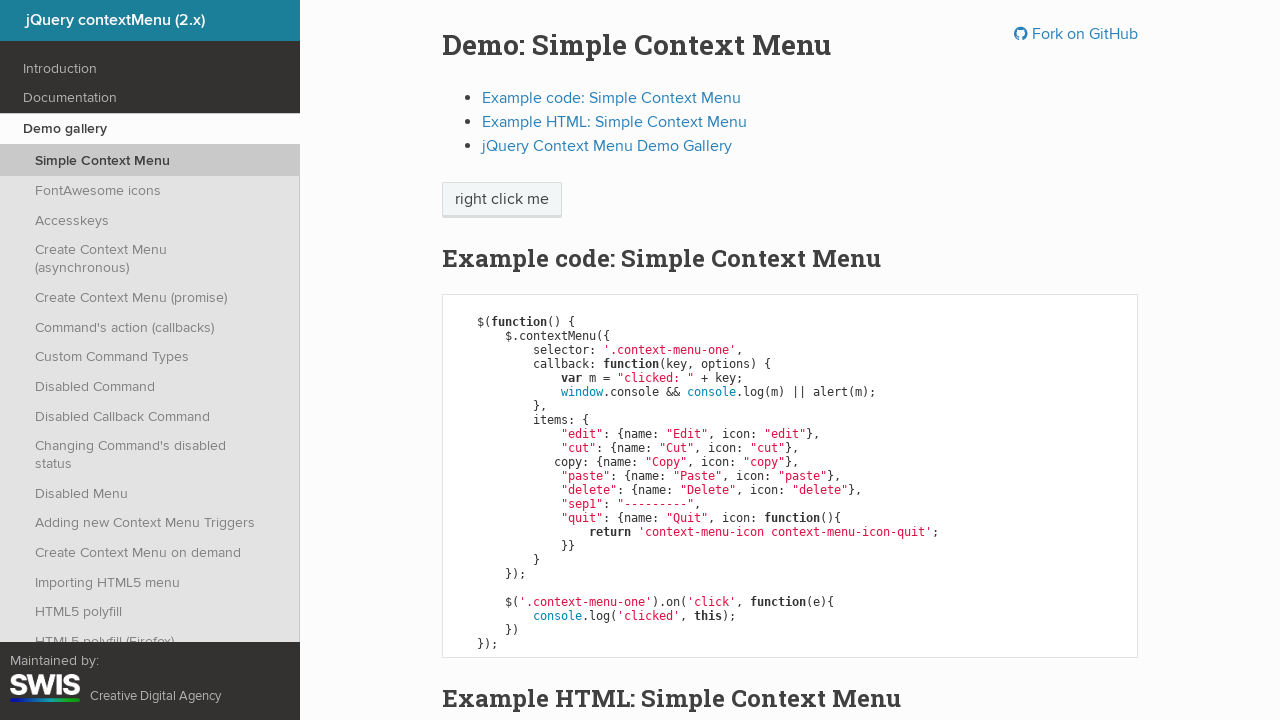

Performed right-click on target element at (502, 200) on xpath=/html/body/div/section/div/div/div/p/span
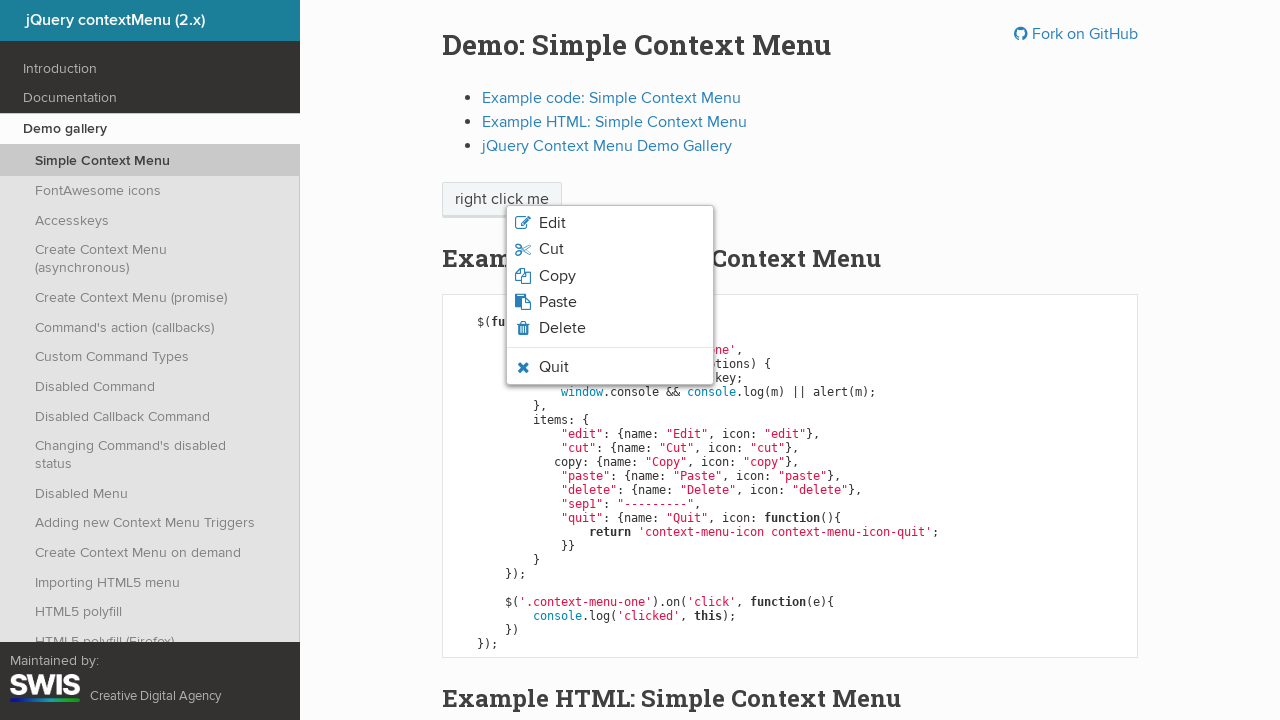

Clicked third option in context menu at (610, 276) on xpath=/html/body/ul/li[3]
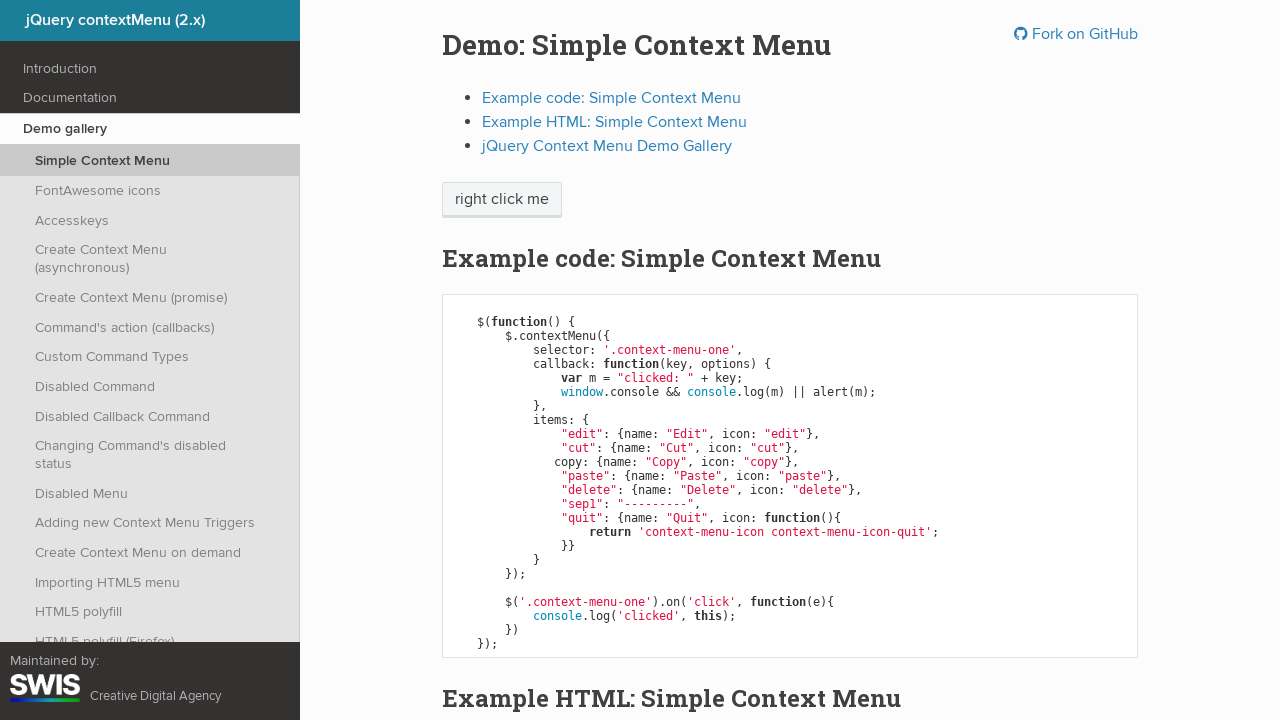

Set up alert dialog handler to accept dialogs
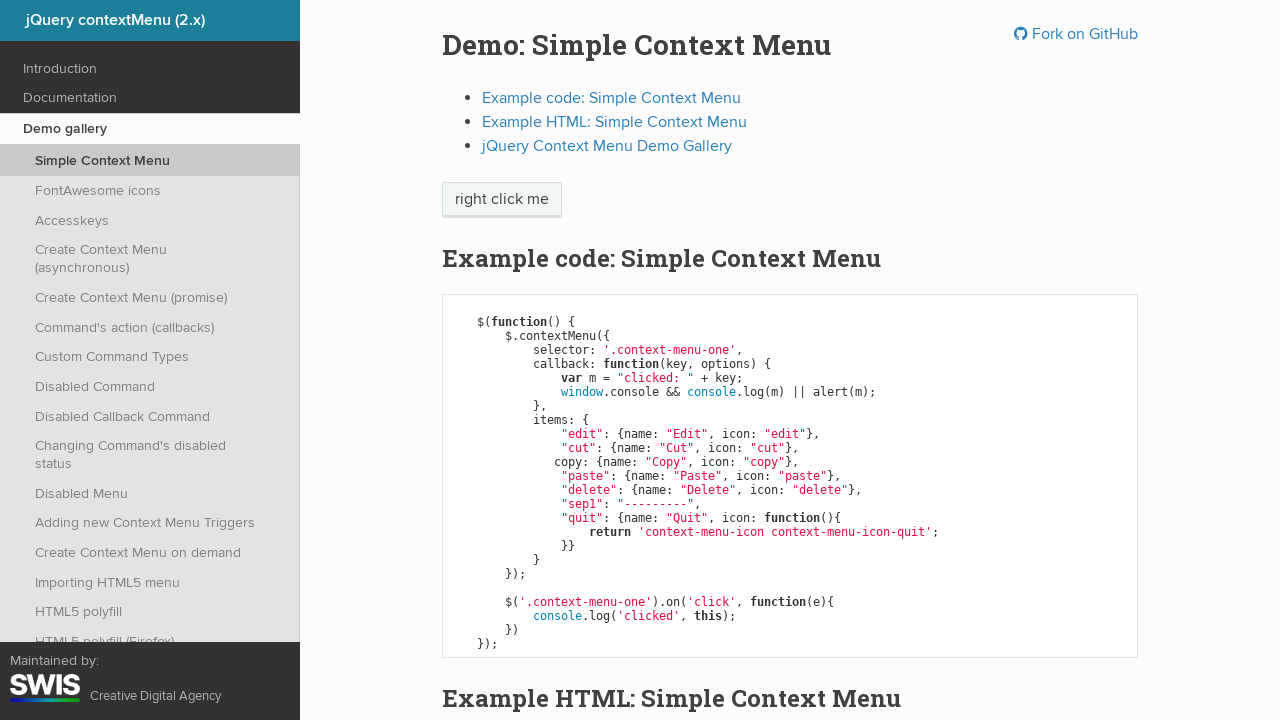

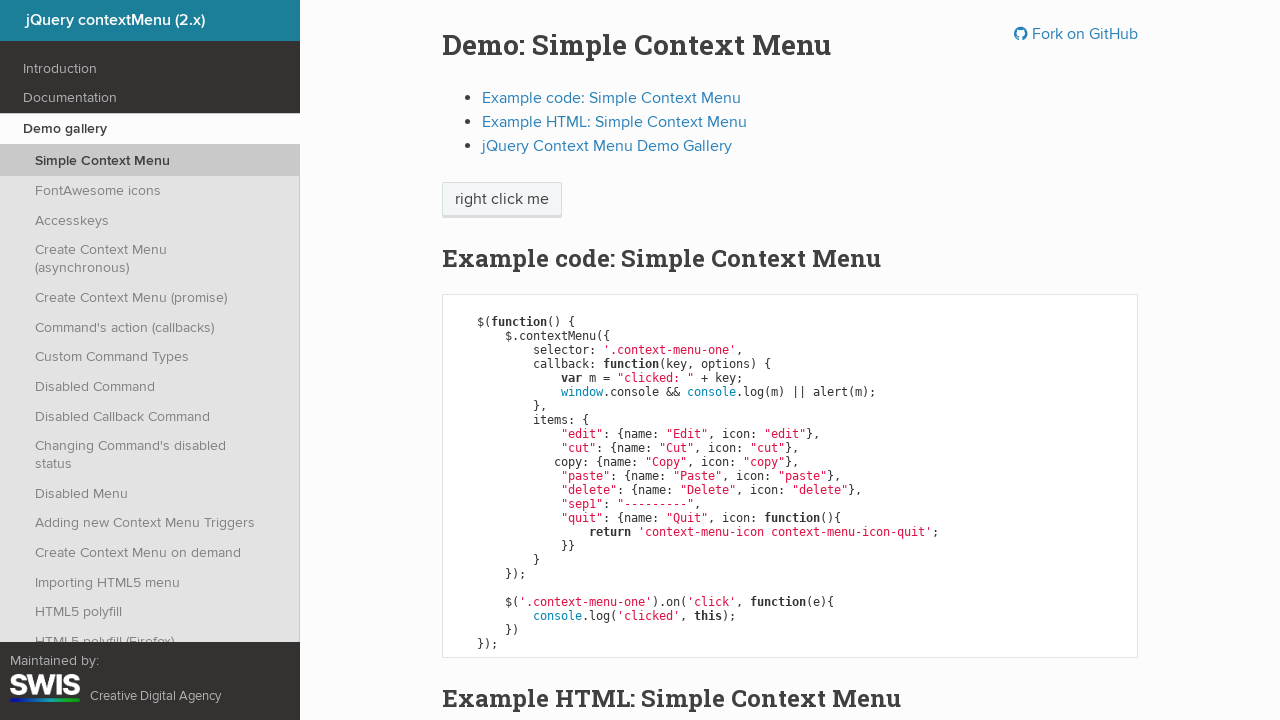